Tests search functionality on a Chinese business registry website (HTTPS version) by searching for a company and verifying results across multiple tabs.

Starting URL: https://www.gxzg.org.cn

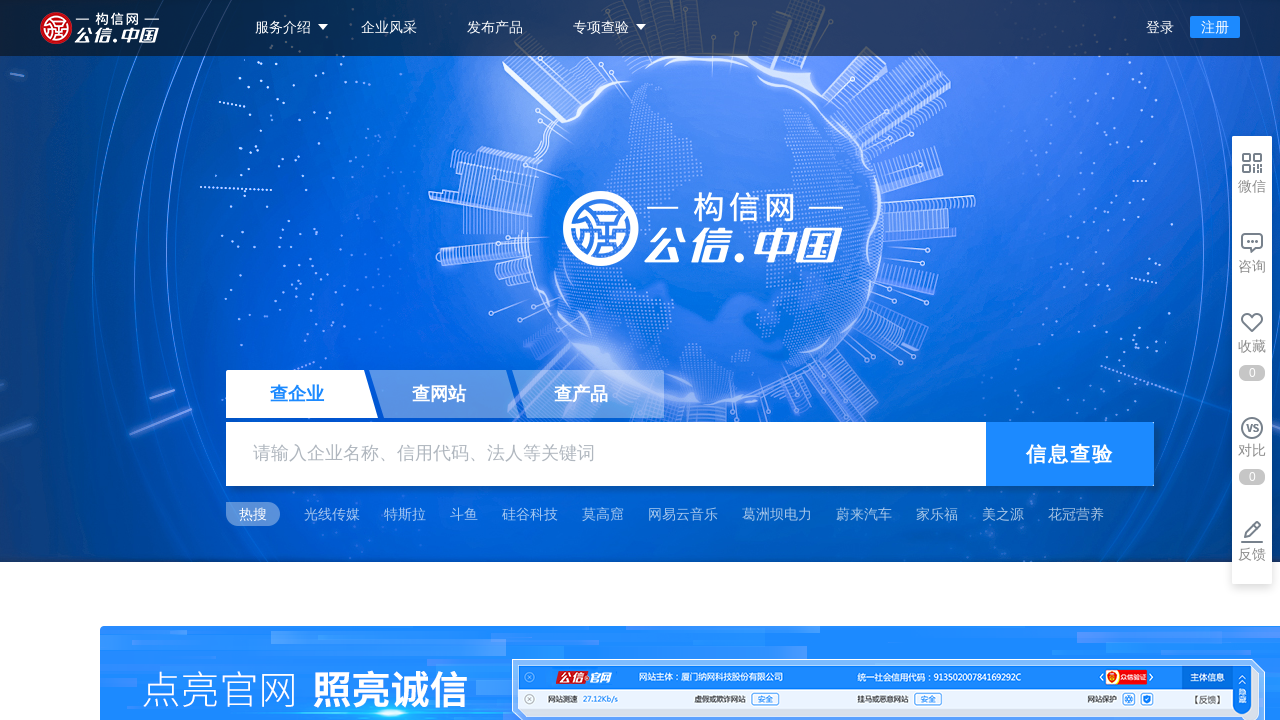

Waited 2 seconds for page to load
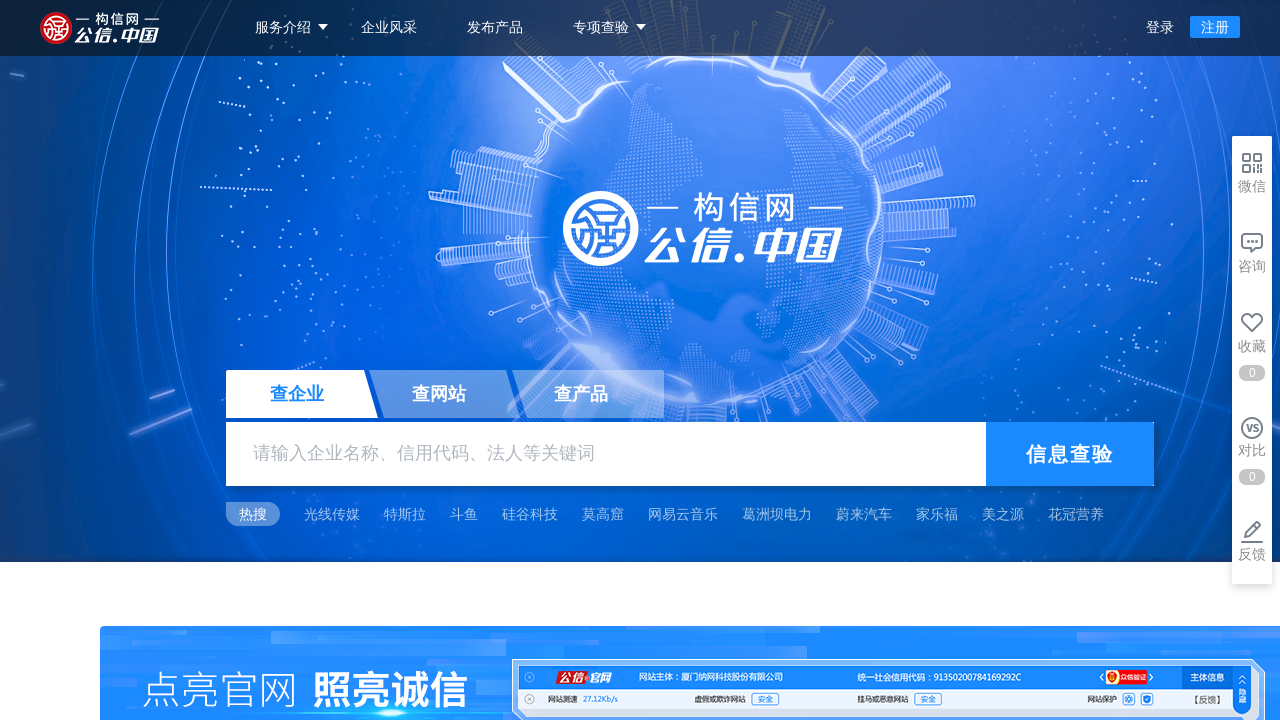

Clicked on search input field at (606, 454) on xpath=/html/body/ul/li[2]/dl/dd/input
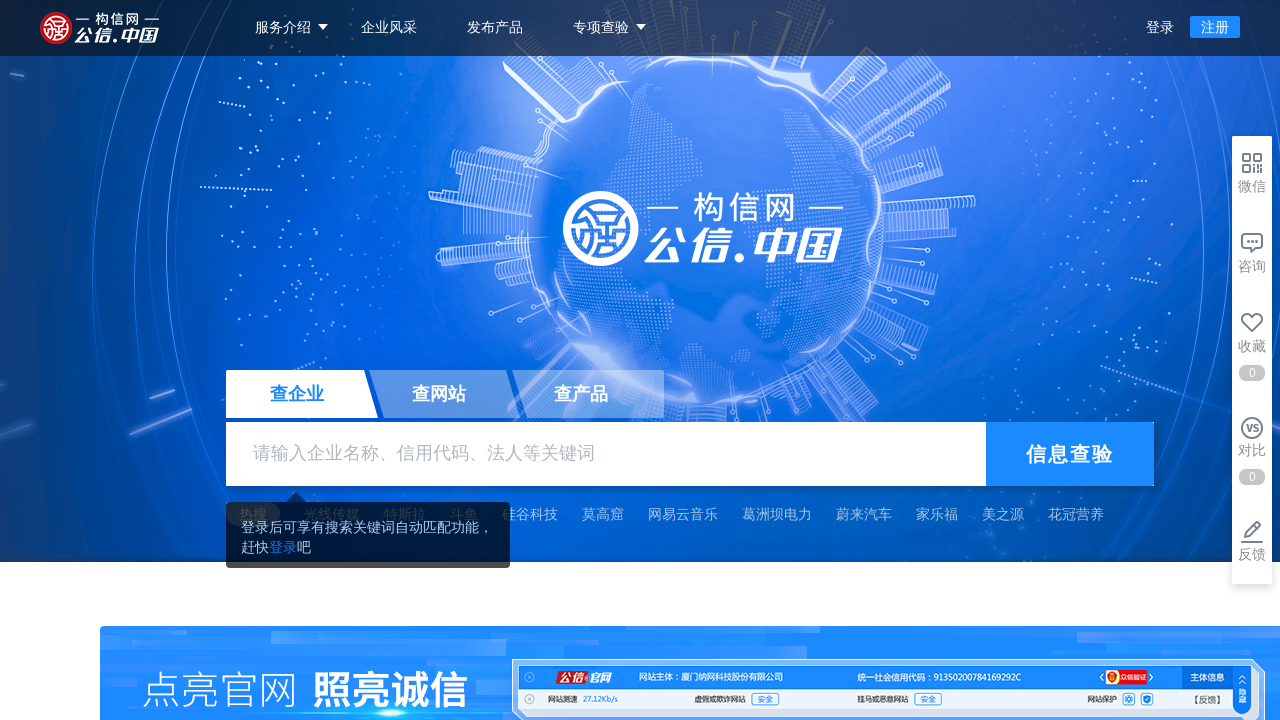

Filled search field with company name '纳网' on xpath=/html/body/ul/li[2]/dl/dd/input
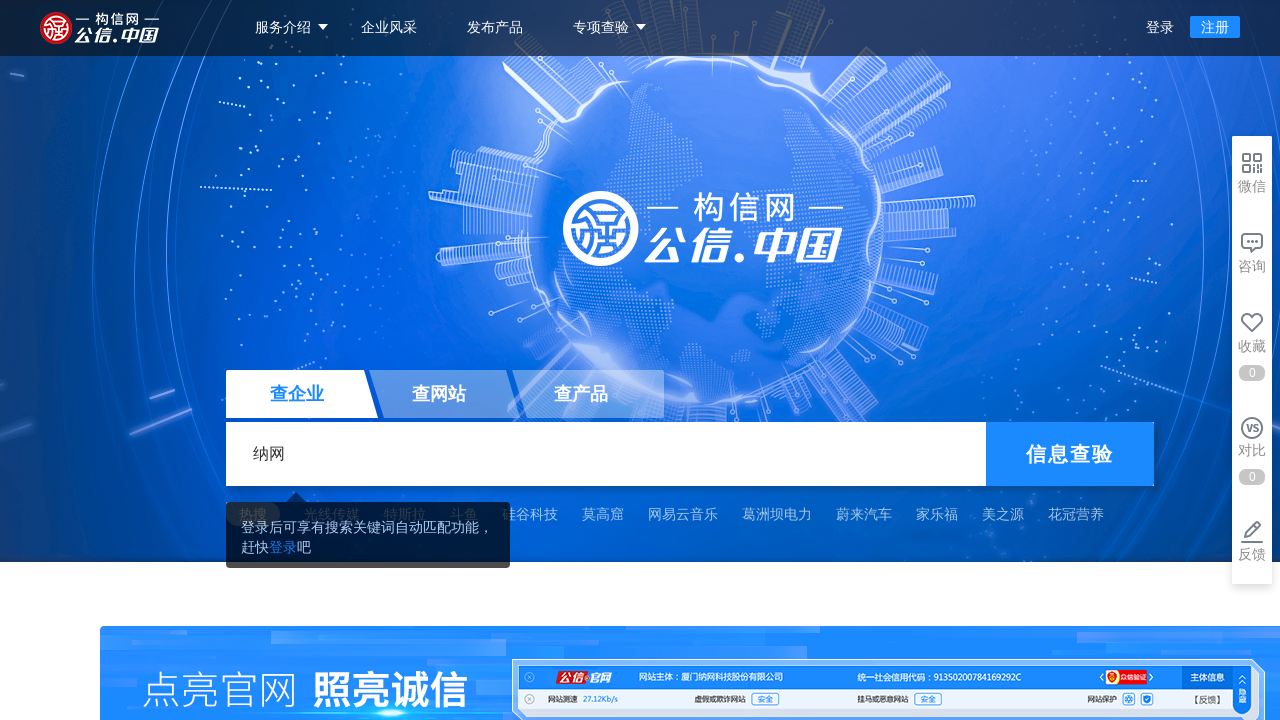

Clicked search button to search for company at (1070, 454) on xpath=/html/body/ul/li[2]/dl/dd/a
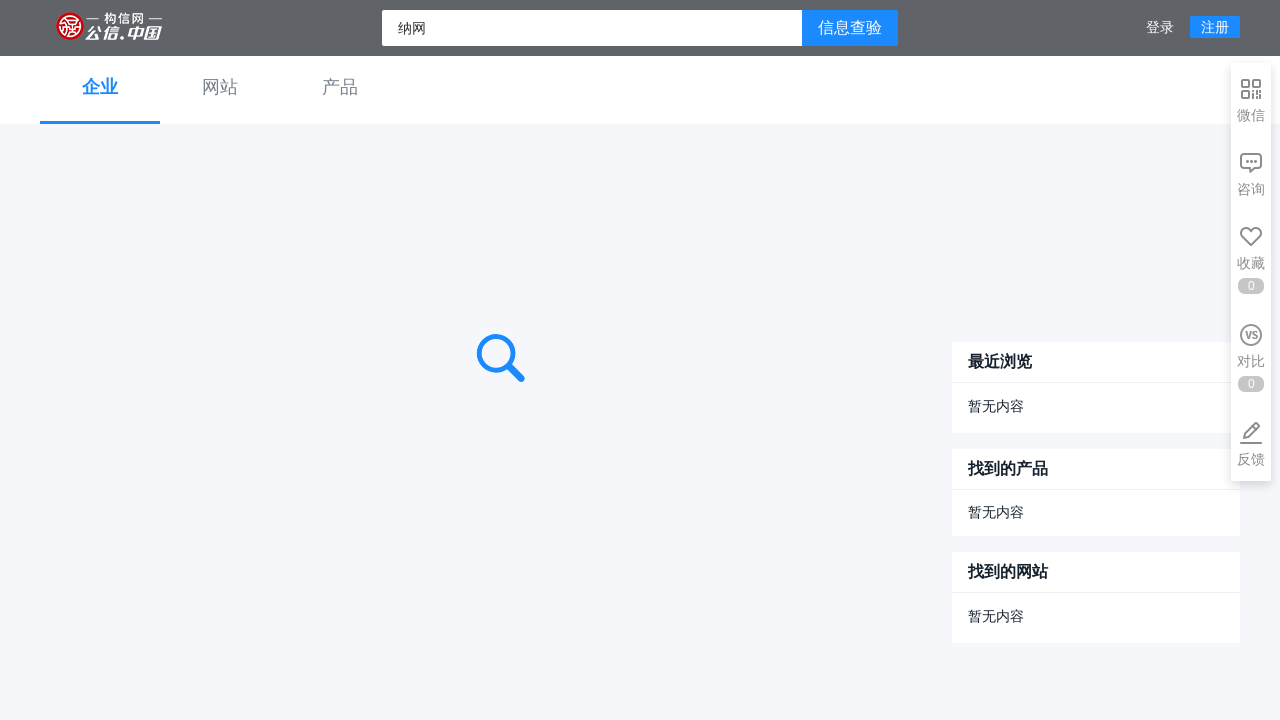

Search results loaded successfully
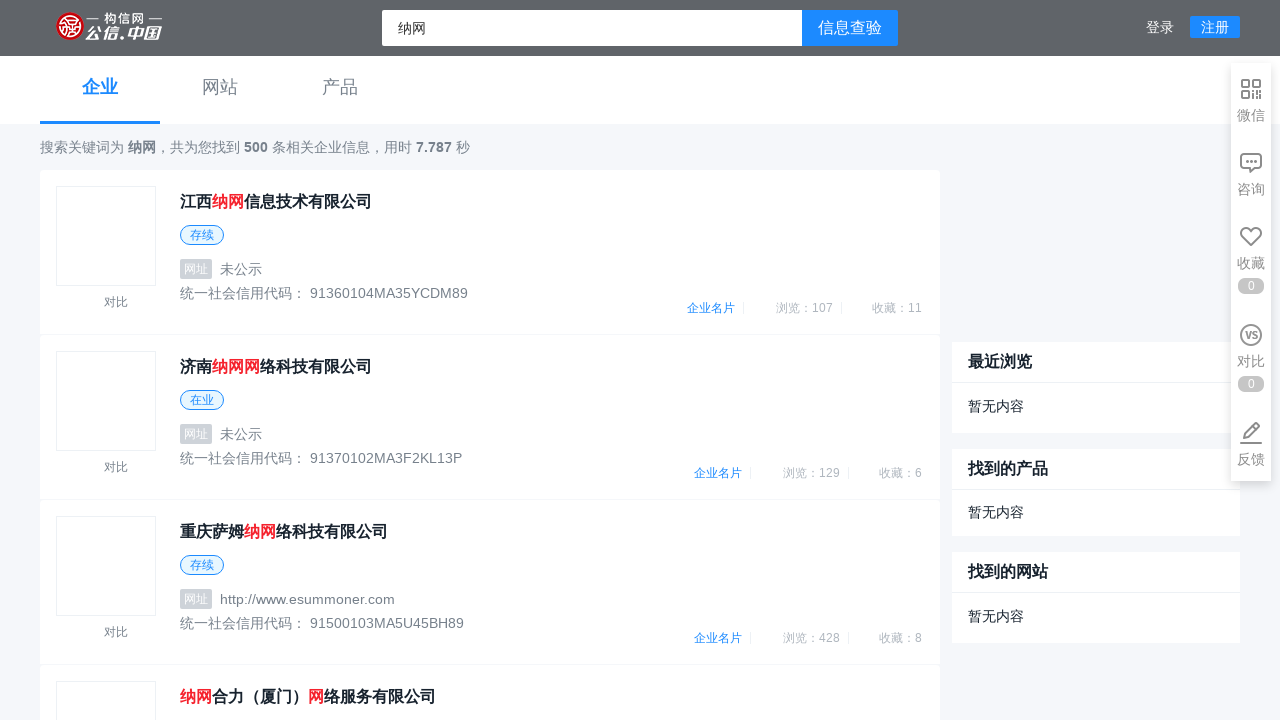

Clicked on websites tab at (220, 88) on xpath=/html/body/div[2]/ul/li[2]
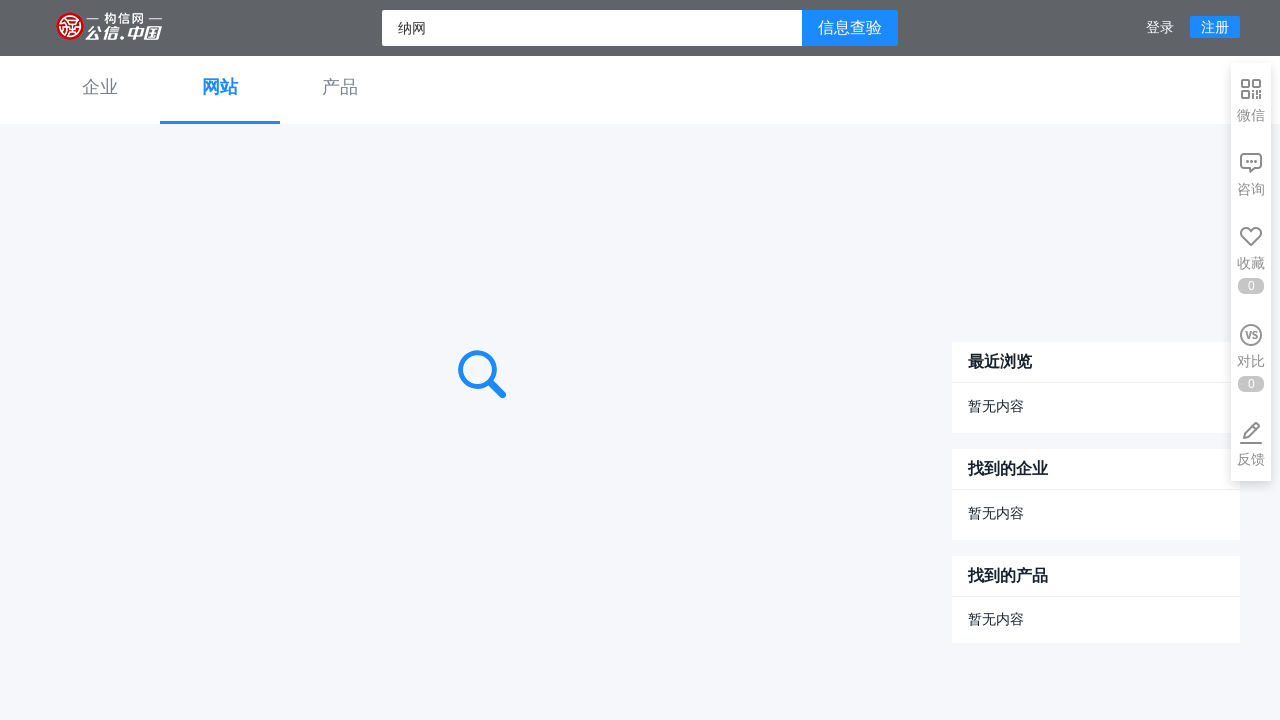

Waited 5 seconds for websites tab content to load
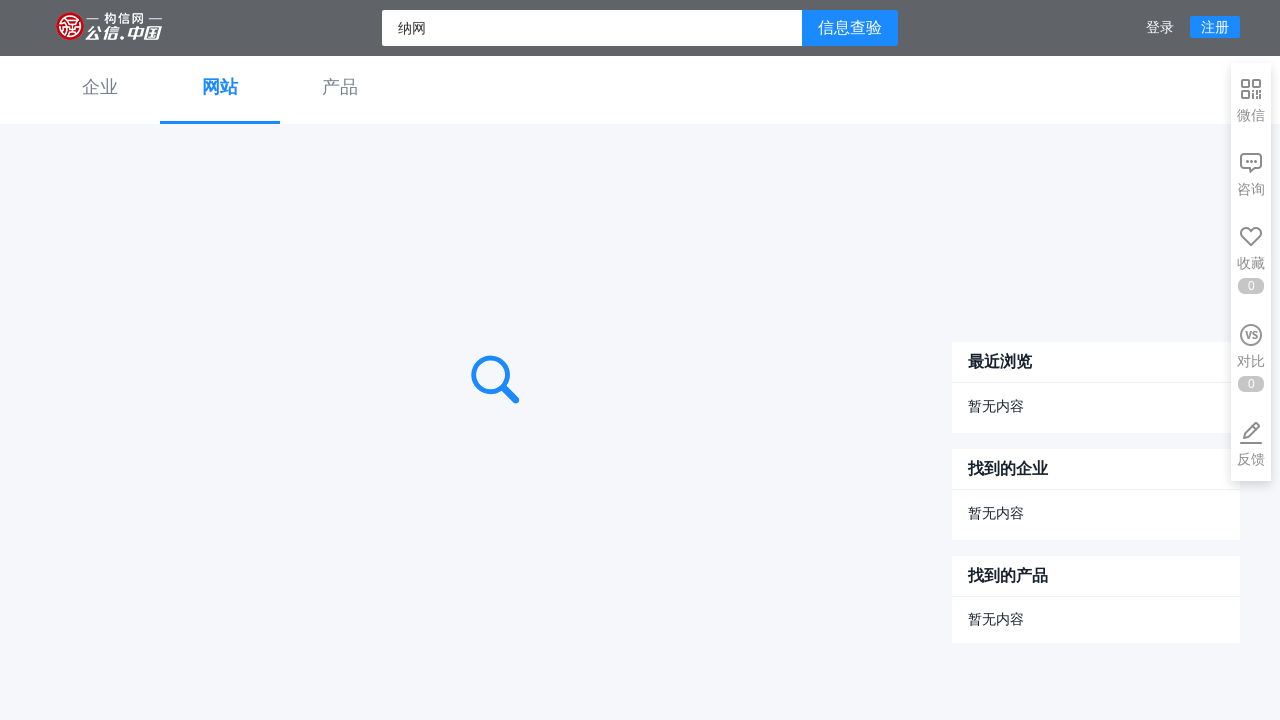

Clicked on products tab at (340, 88) on xpath=/html/body/div[2]/ul/li[3]
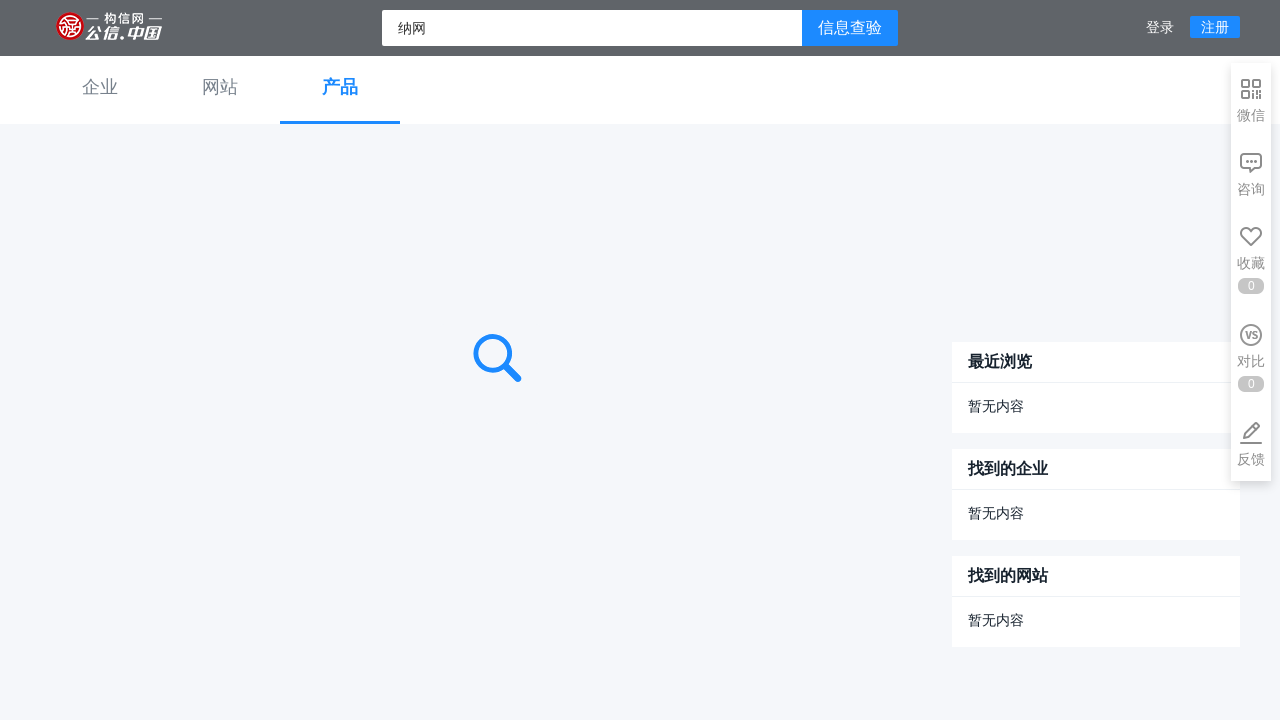

Waited 5 seconds for products tab content to load
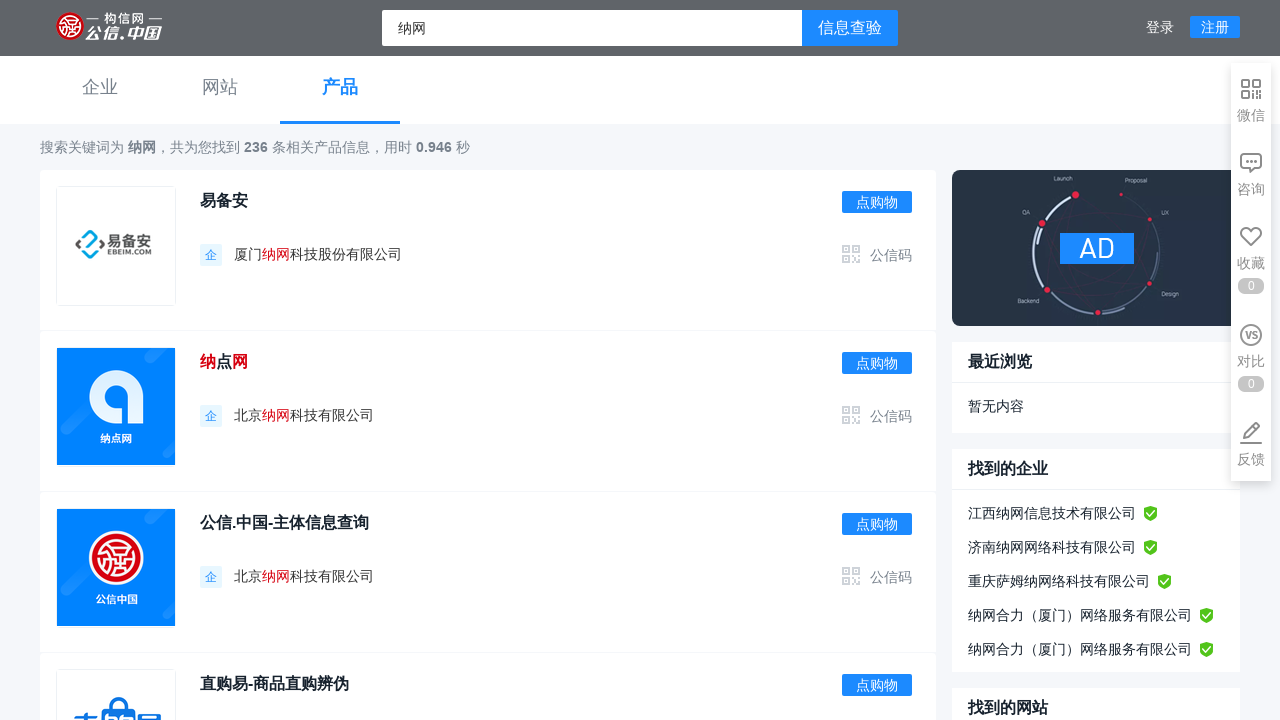

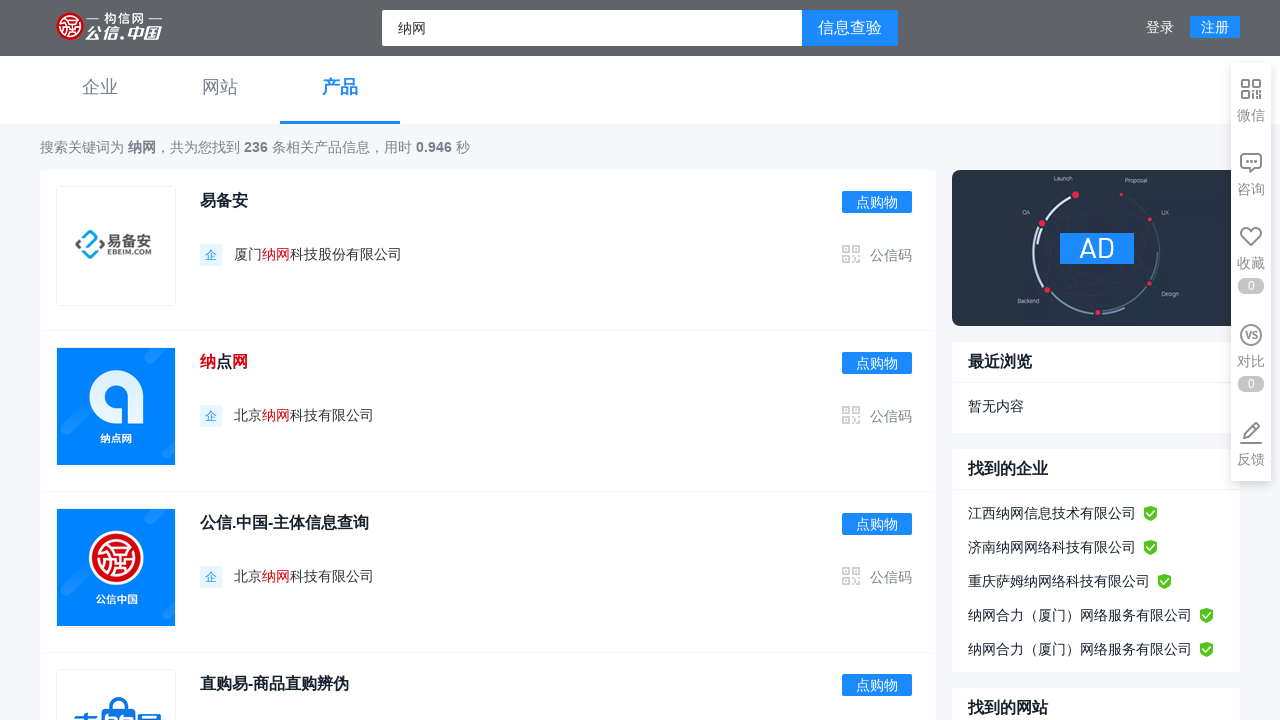